Solves a mathematical problem on the page by calculating a formula based on an input value, then fills the answer and submits the form with checkbox and radio button selections

Starting URL: http://suninjuly.github.io/math.html

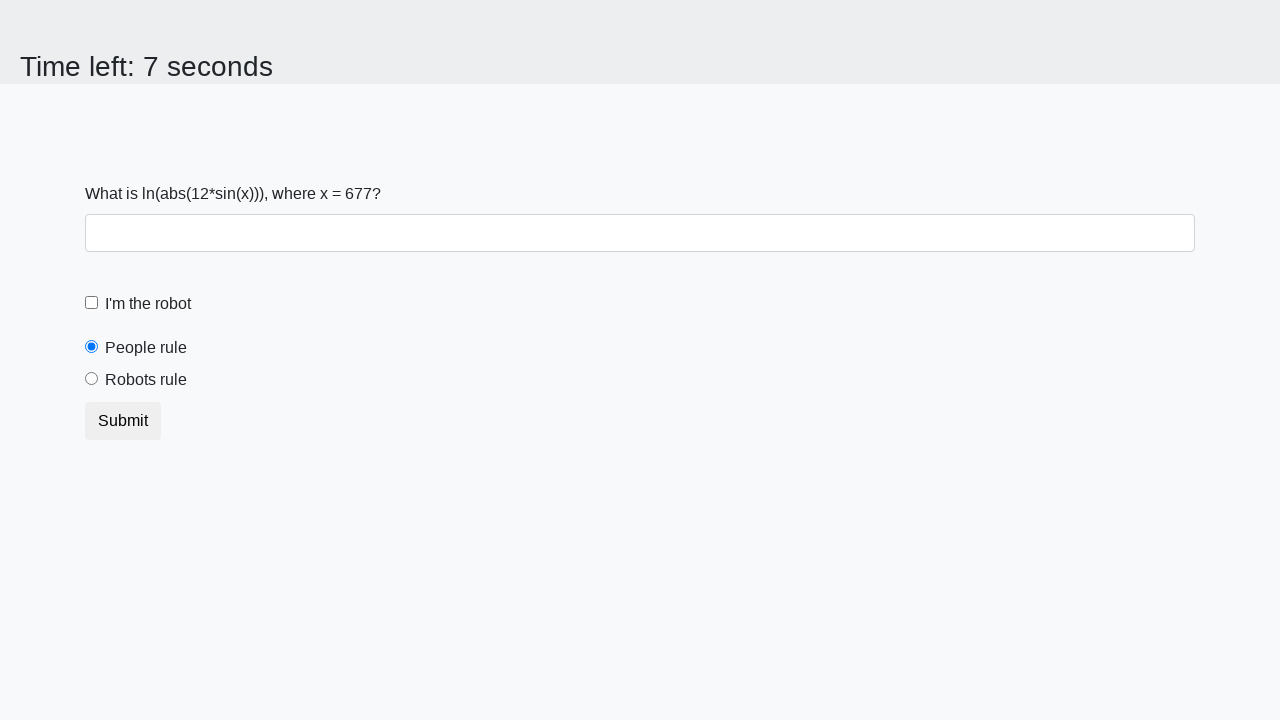

Retrieved input value from #input_value element
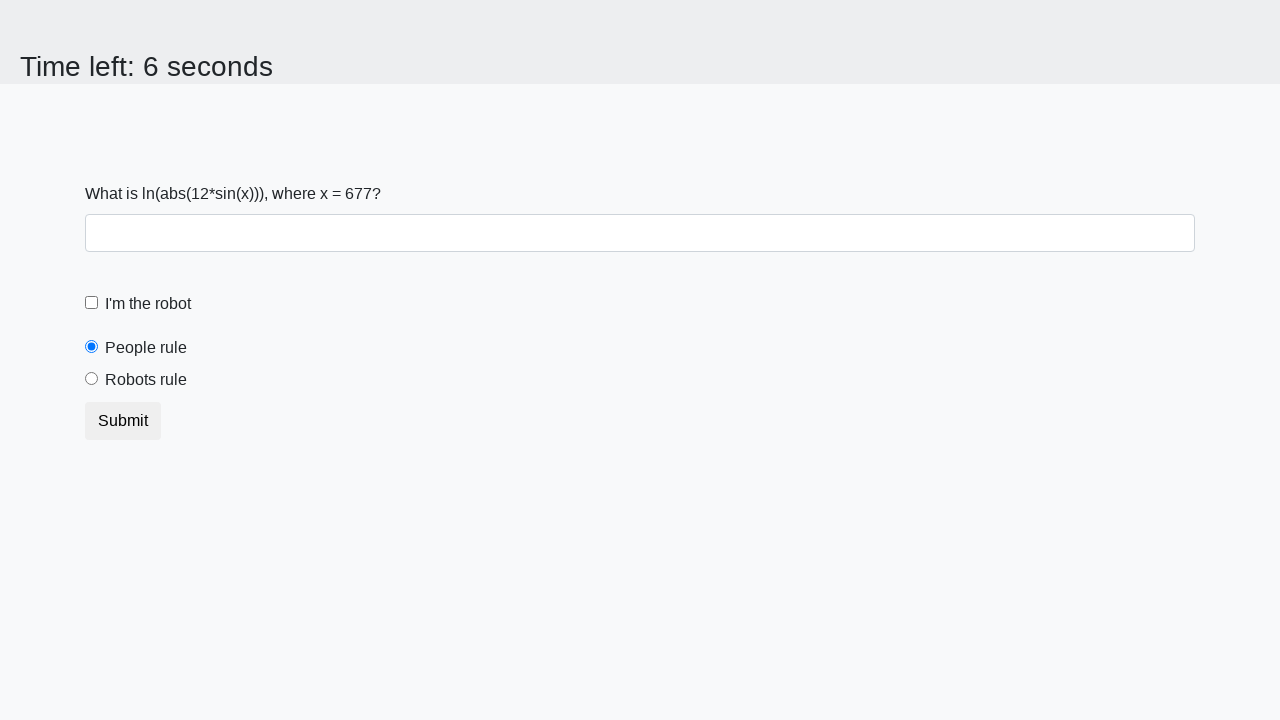

Calculated mathematical formula result: log(abs(12 * sin(x)))
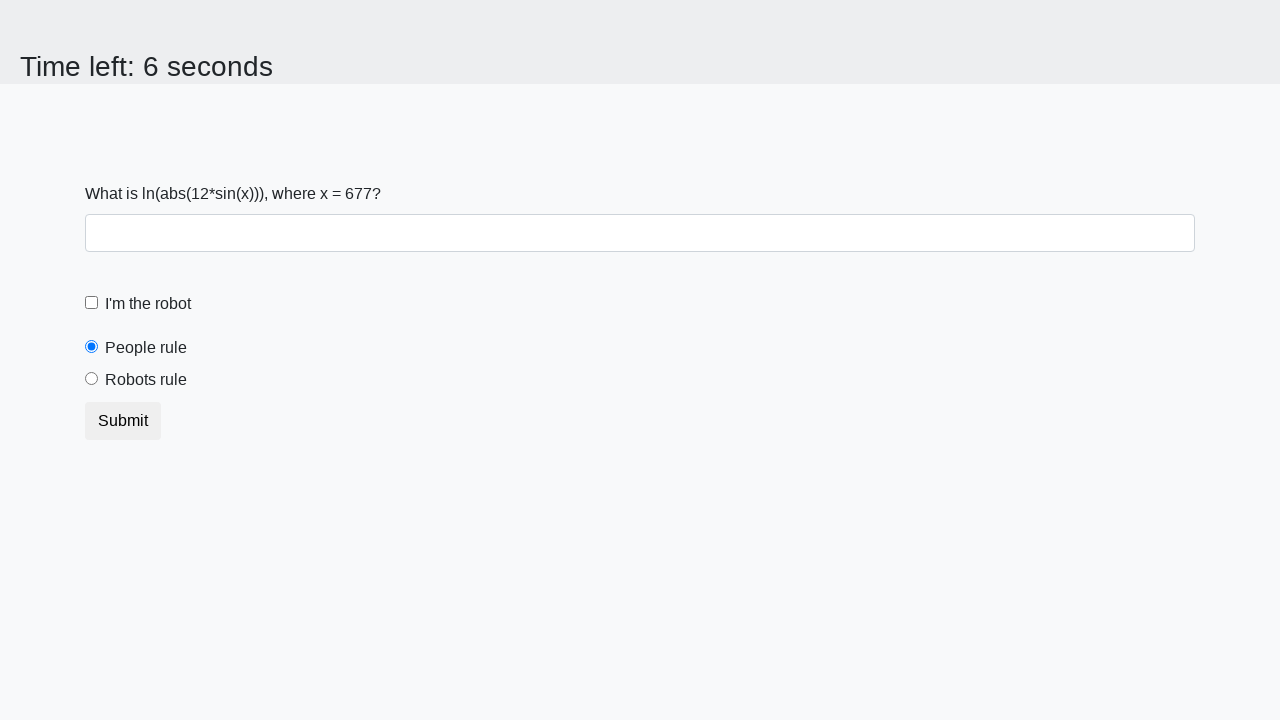

Filled answer field with calculated result: 2.4848193047015115 on #answer
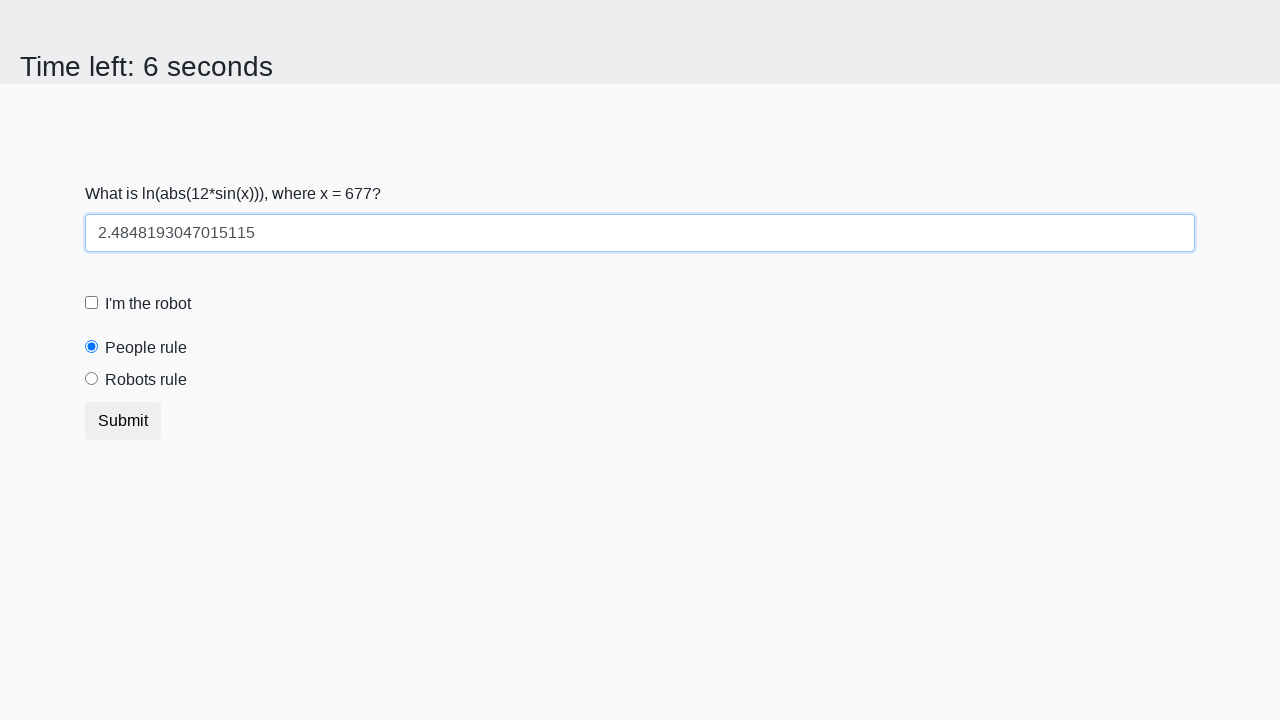

Checked the robot checkbox at (92, 303) on #robotCheckbox
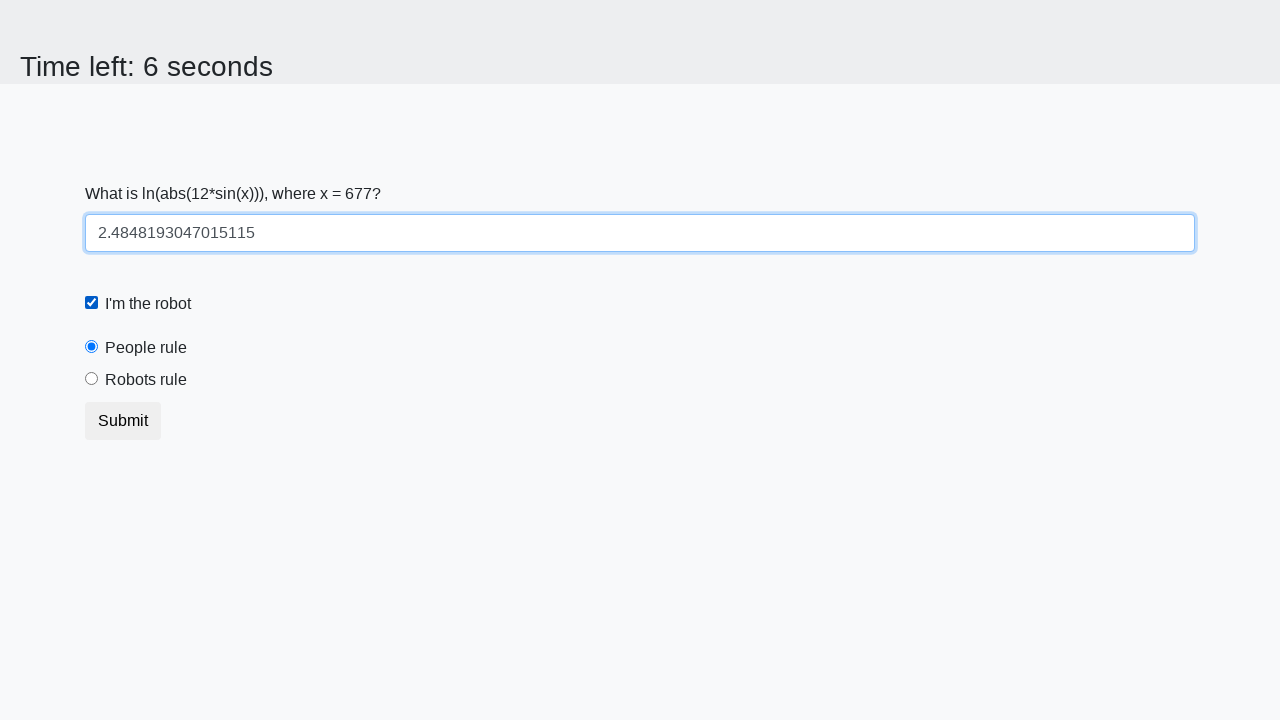

Selected the robots rule radio button at (92, 379) on #robotsRule
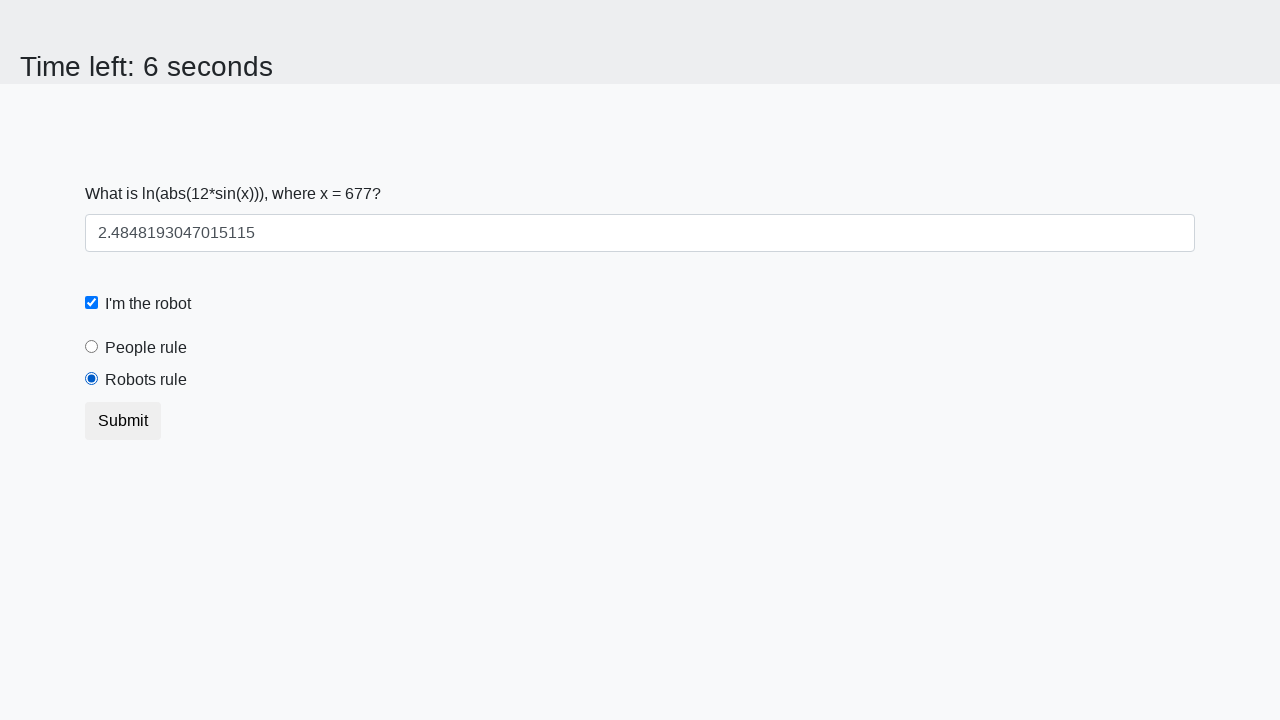

Clicked submit button to submit the form at (123, 421) on [type='submit']
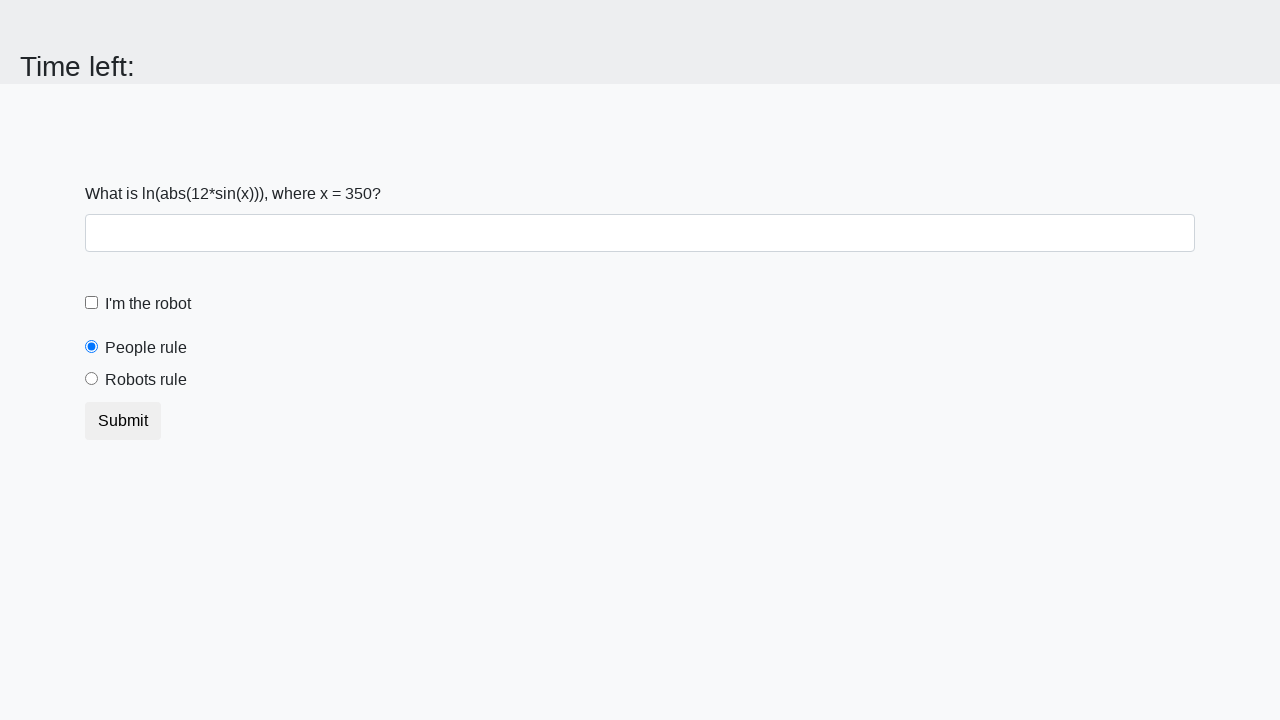

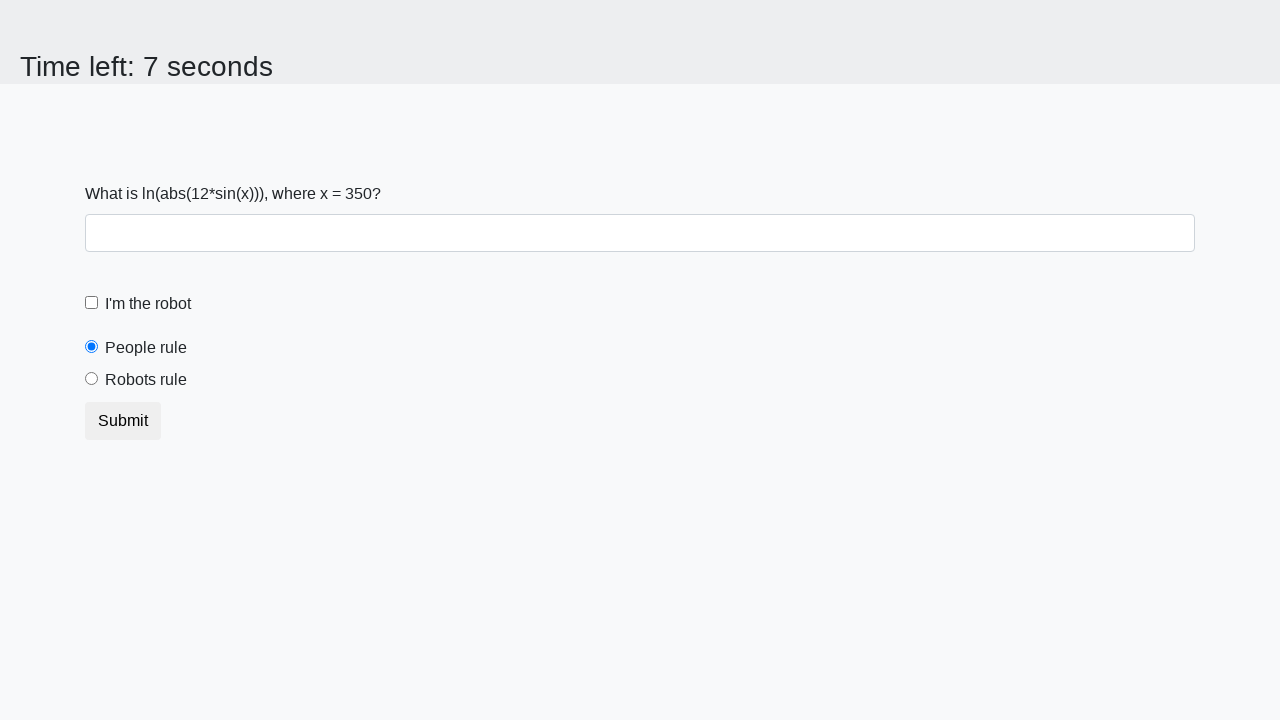